Tests checkbox functionality by verifying initial checkbox states, clicking to toggle them, and verifying the changed states. The test checks that checkbox 1 starts unchecked, can be checked, checkbox 2 starts checked, and can be unchecked.

Starting URL: https://the-internet.herokuapp.com/checkboxes

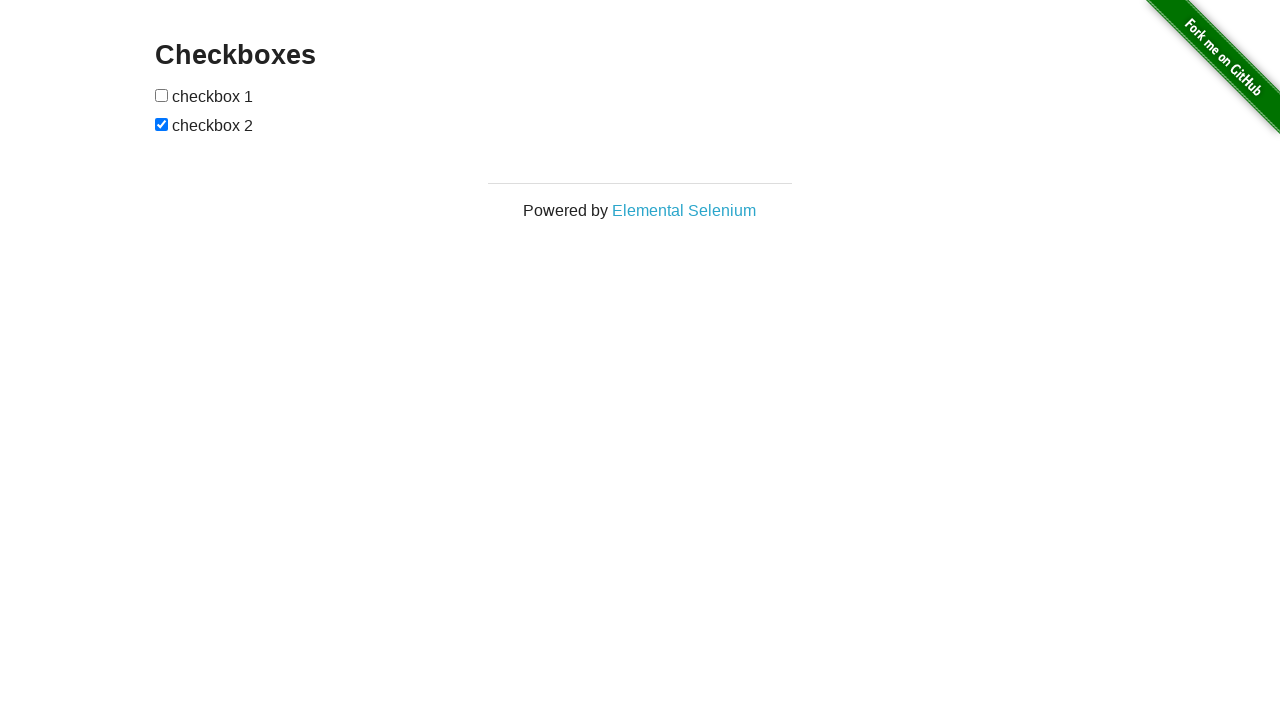

Located both checkboxes on the page
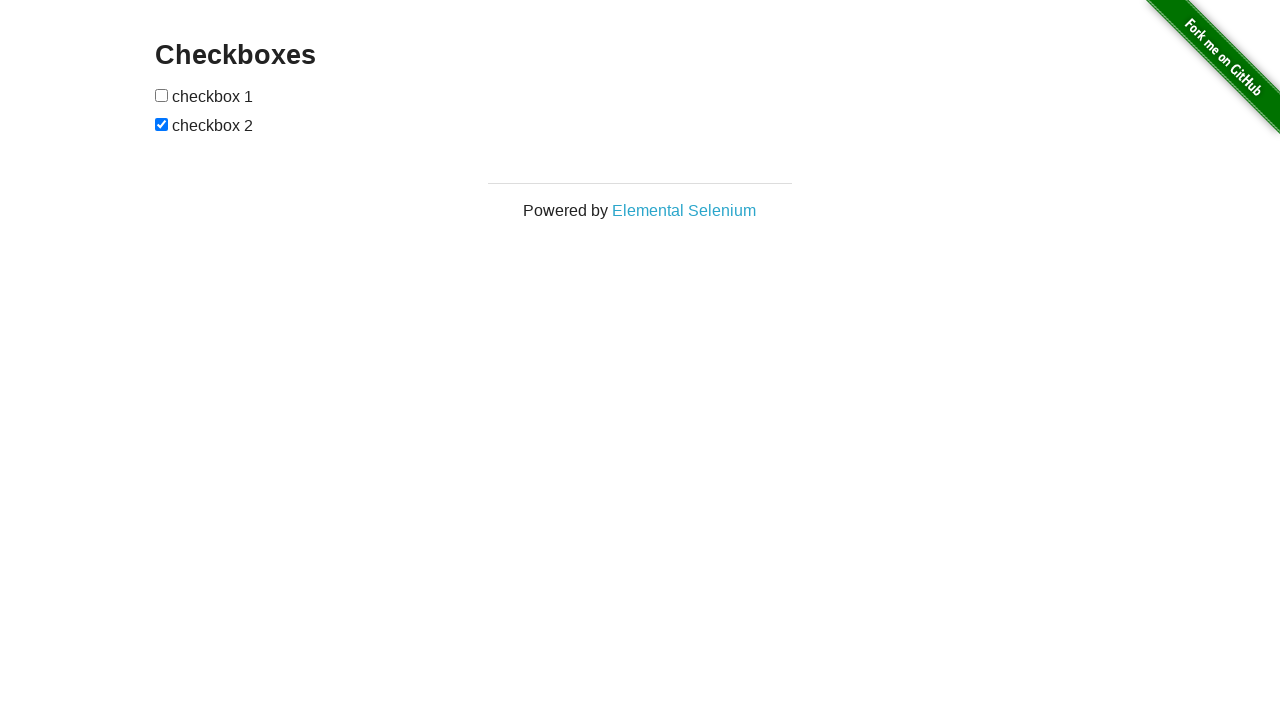

Verified that checkbox 1 is initially unchecked
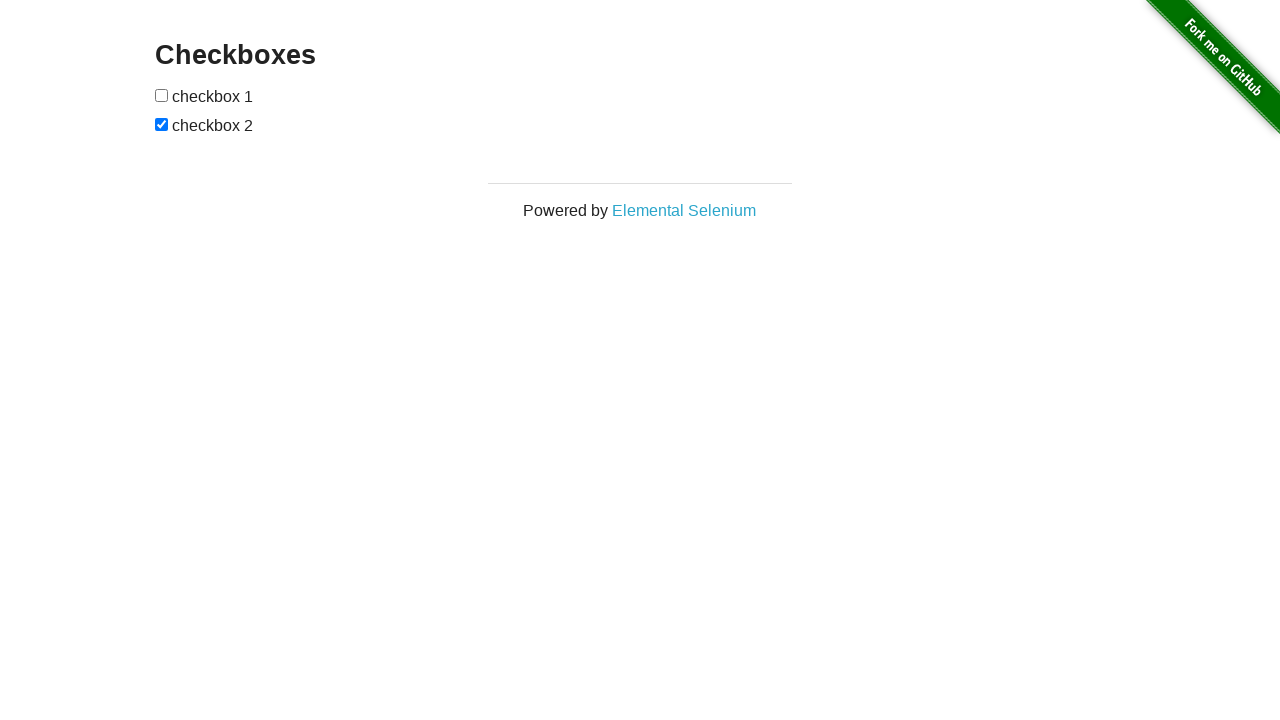

Clicked checkbox 1 to check it at (162, 95) on xpath=//form[@id='checkboxes']/input[1]
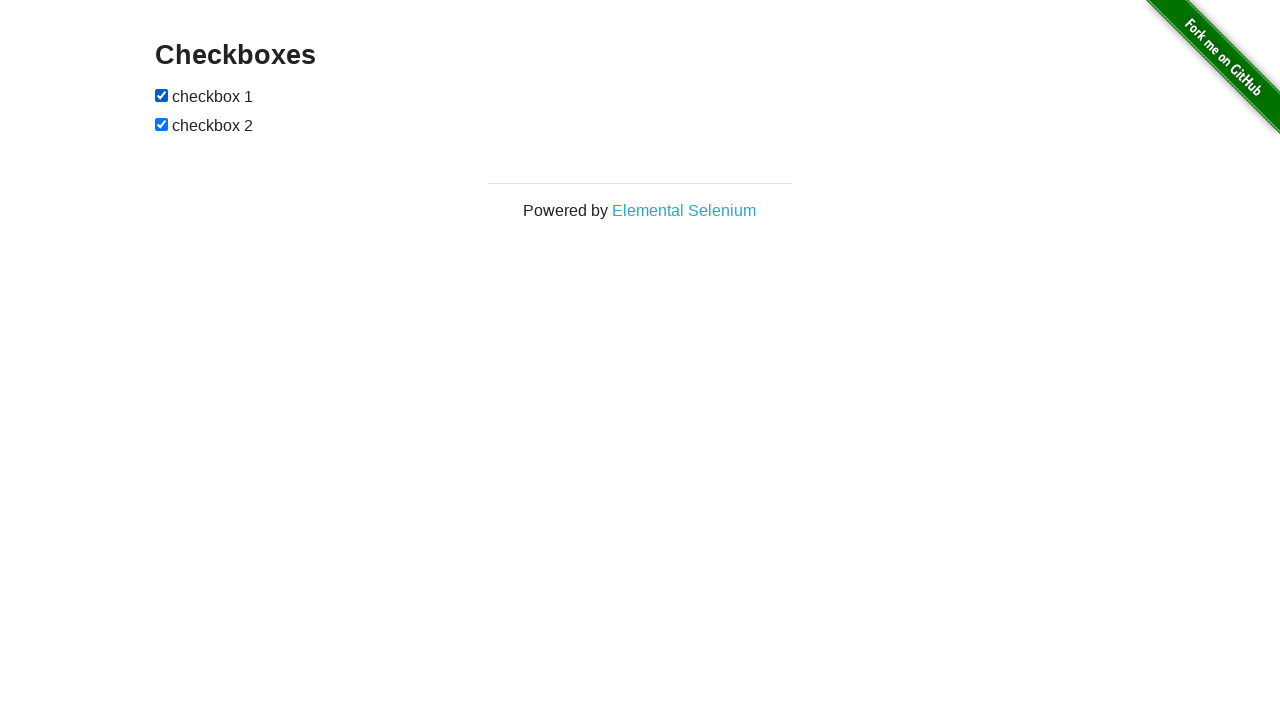

Verified that checkbox 1 is now checked
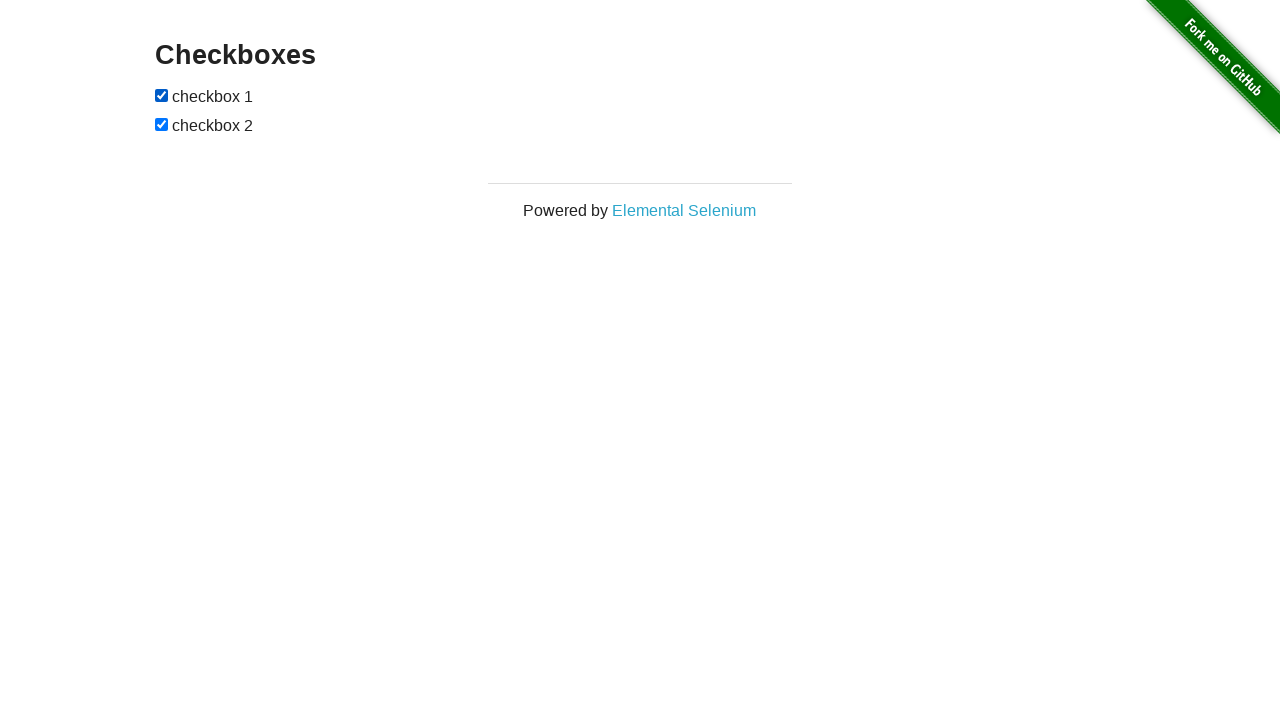

Verified that checkbox 2 is initially checked
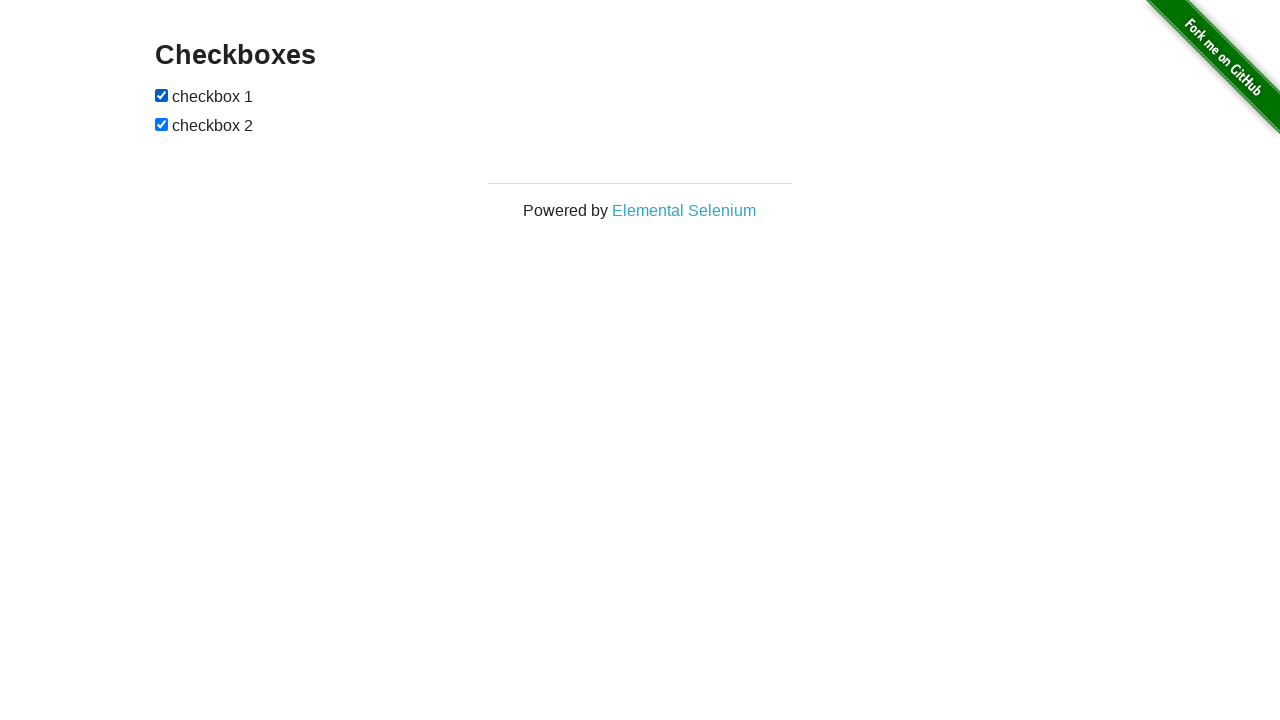

Clicked checkbox 2 to uncheck it at (162, 124) on xpath=//form[@id='checkboxes']/input[2]
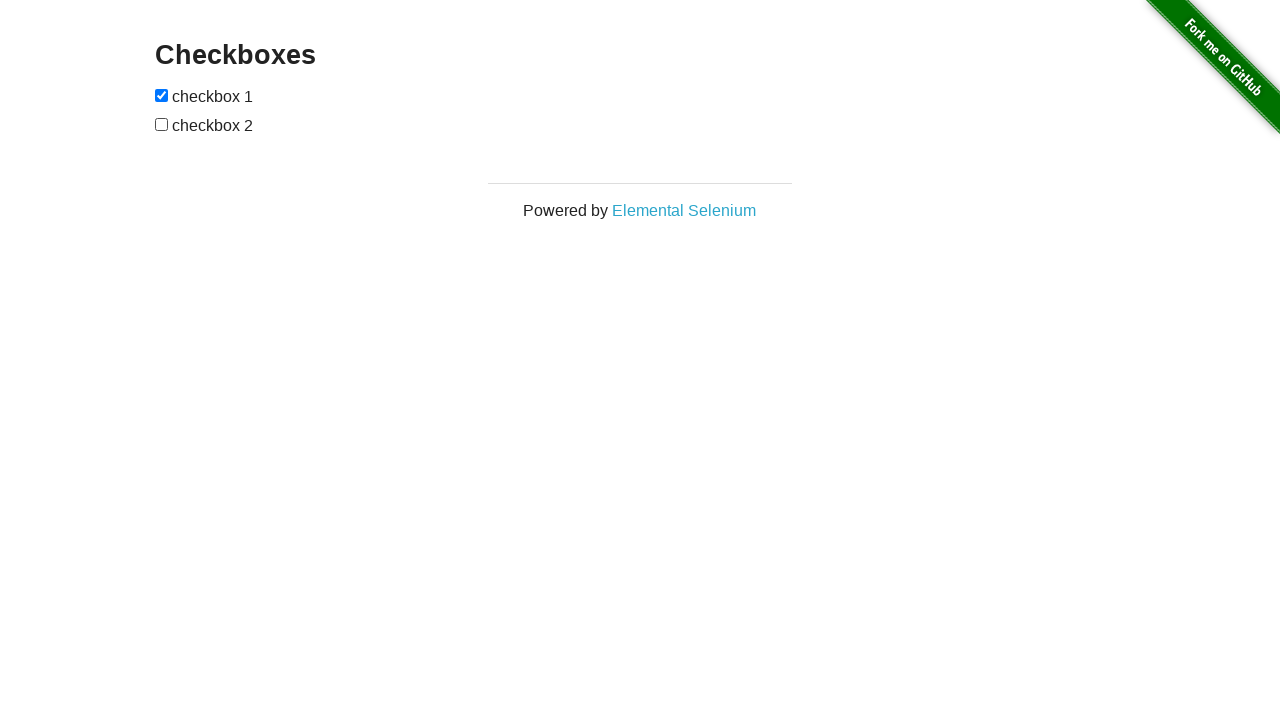

Verified that checkbox 2 is now unchecked
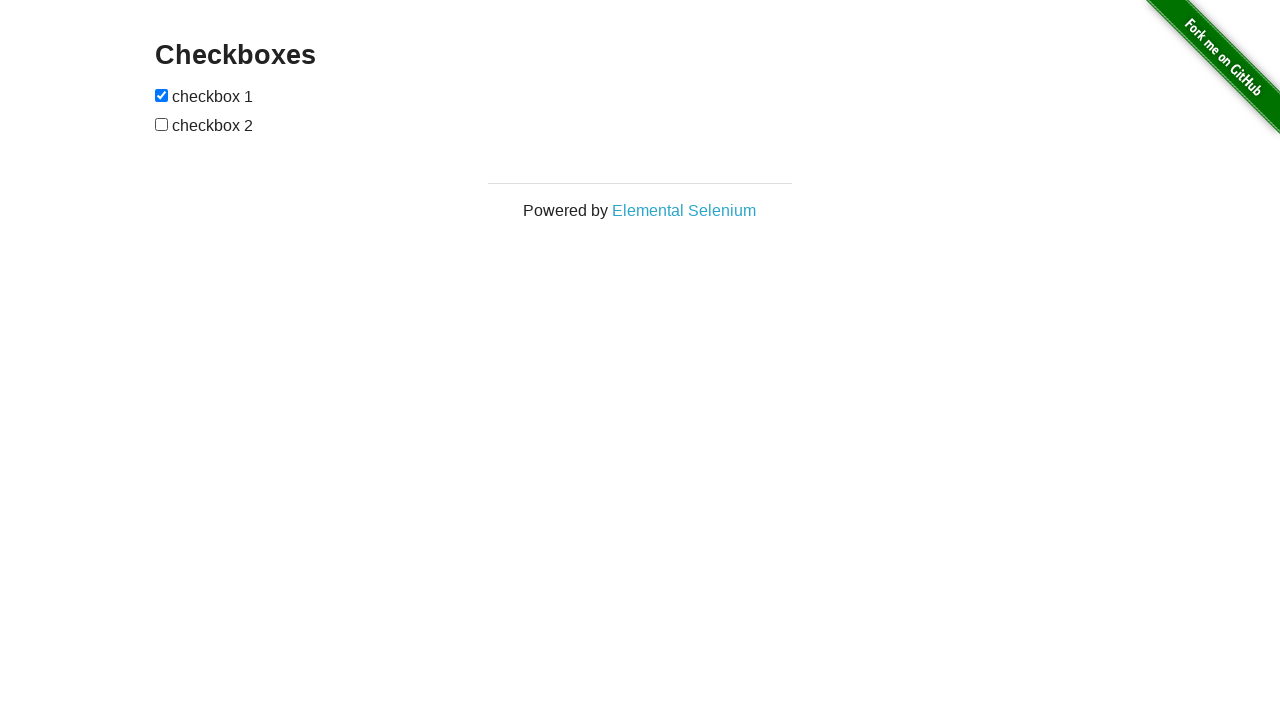

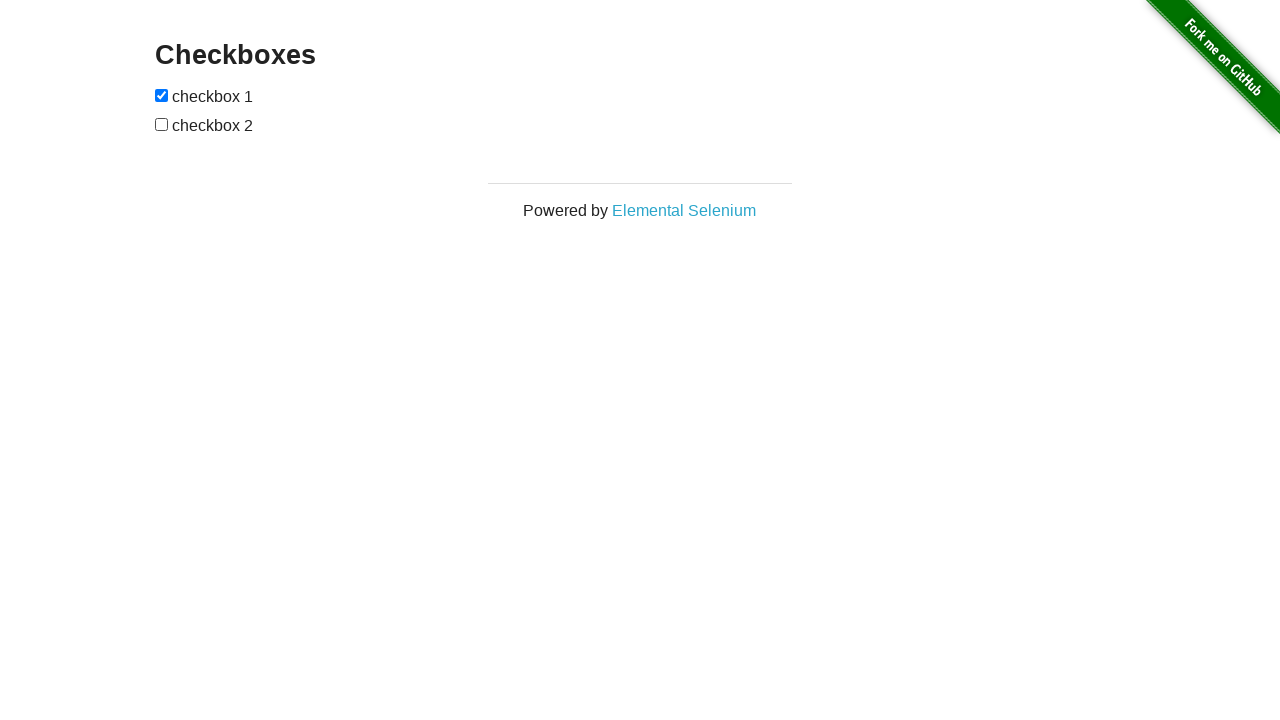